Tests drag and drop functionality within an iframe on jQuery UI demo page, then navigates to another section

Starting URL: https://jqueryui.com/droppable/

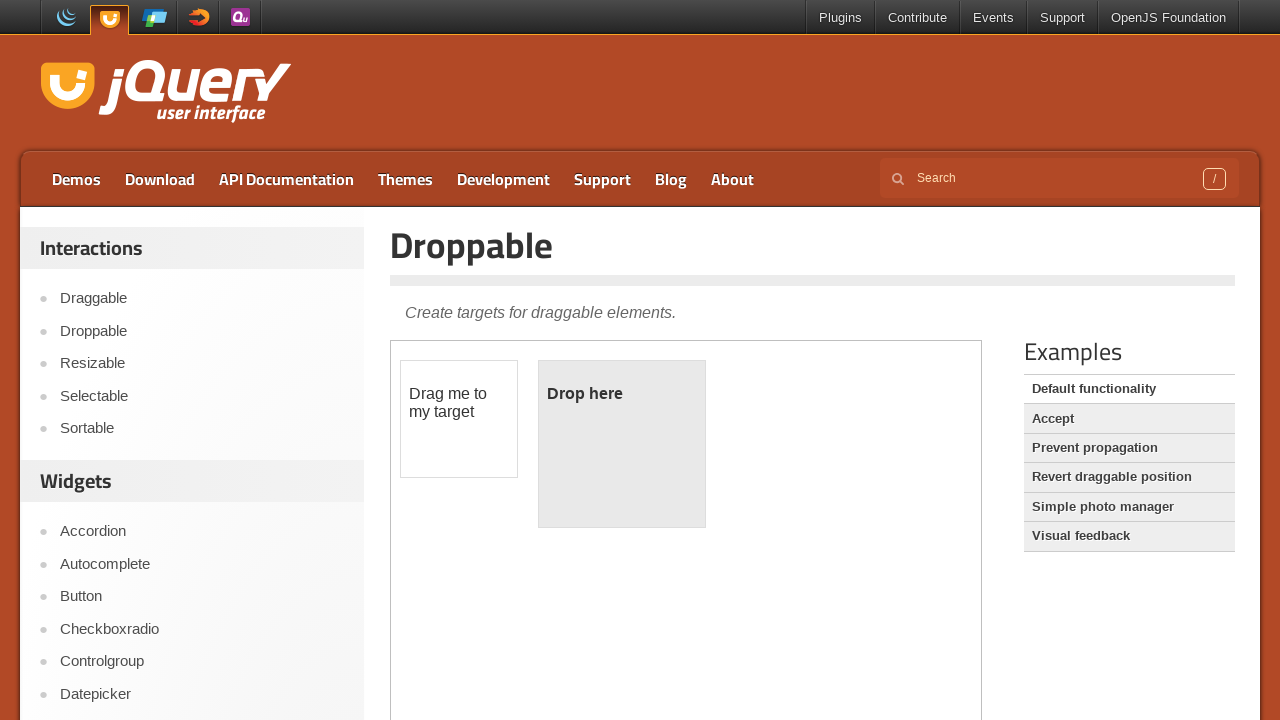

Waited for page to load (5000ms)
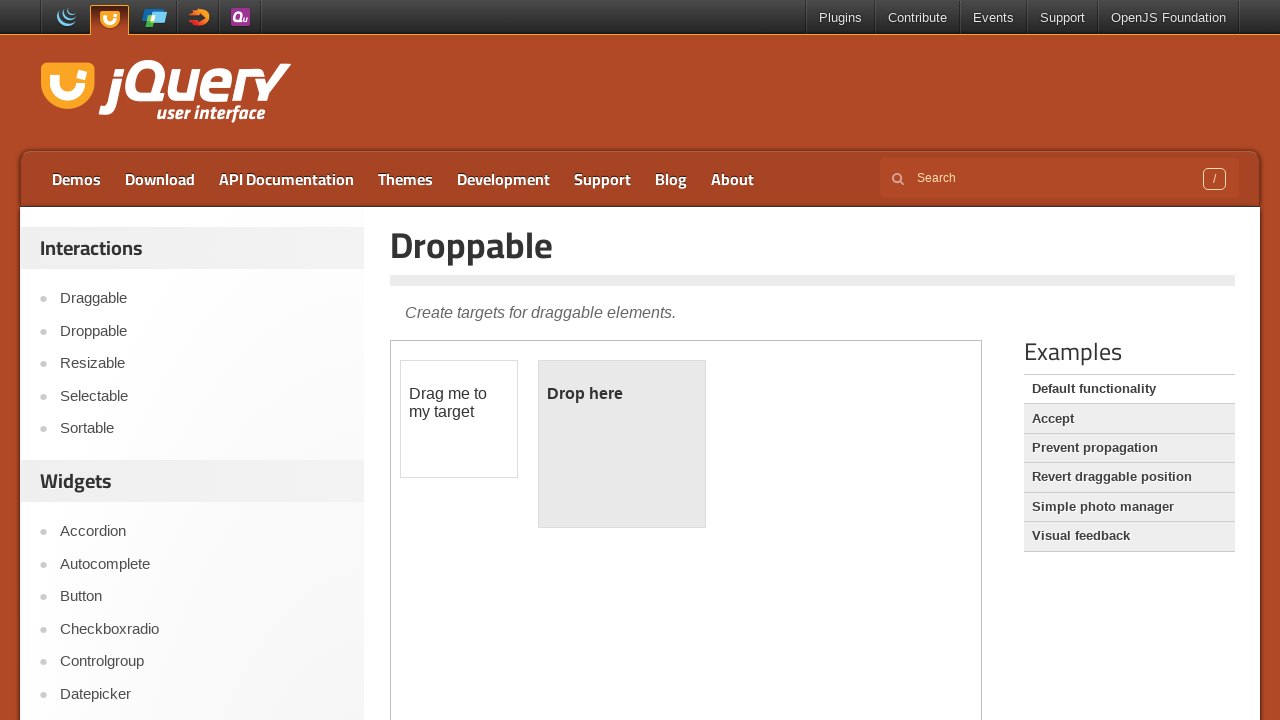

Located the first iframe on the page
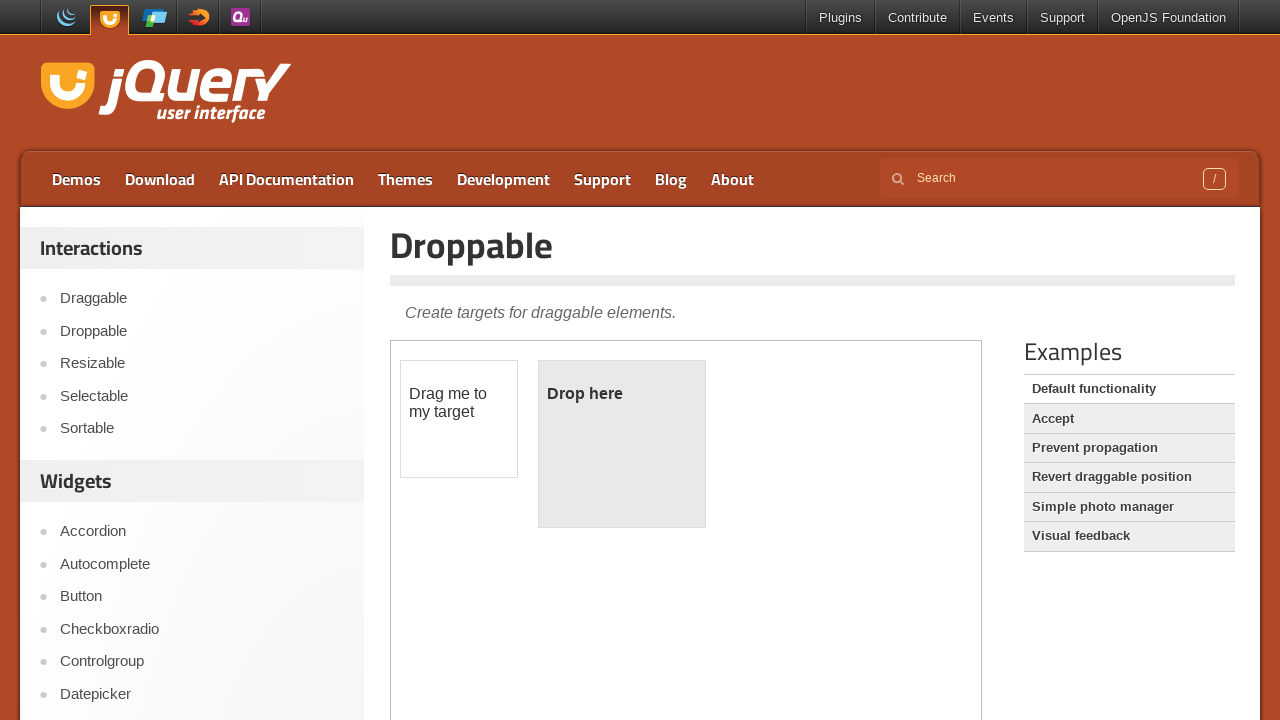

Located draggable element within iframe
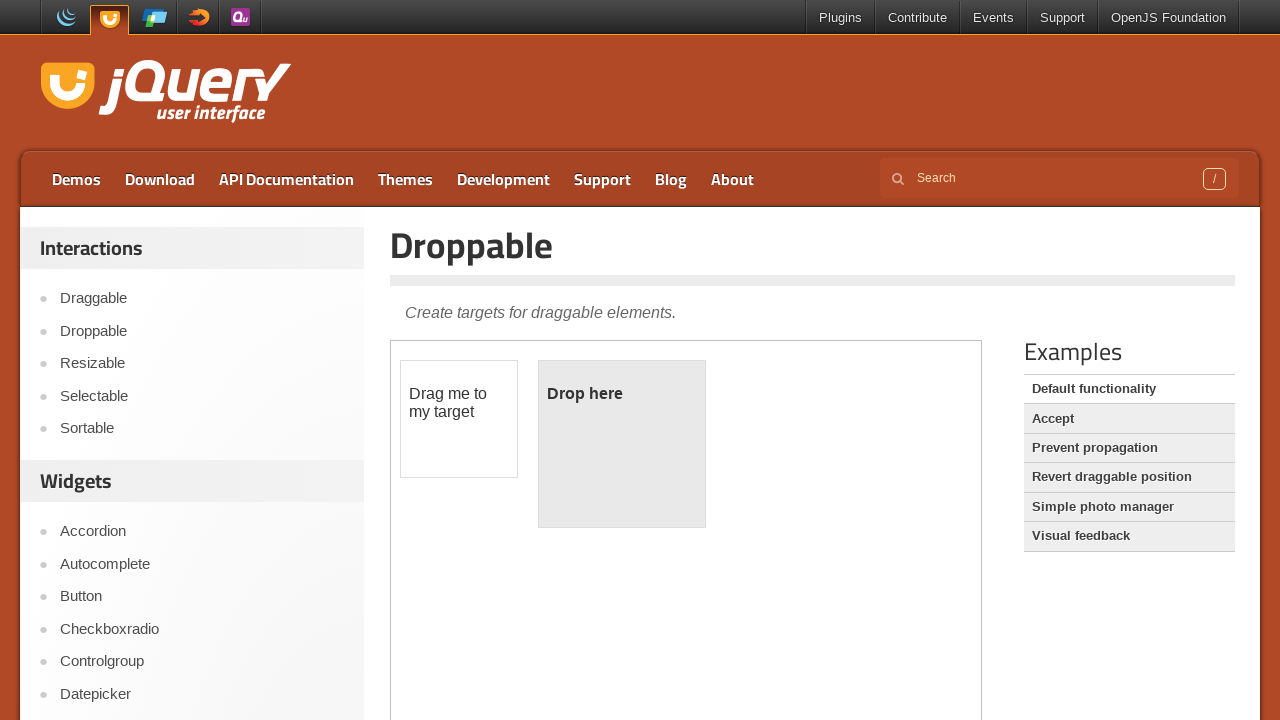

Located droppable element within iframe
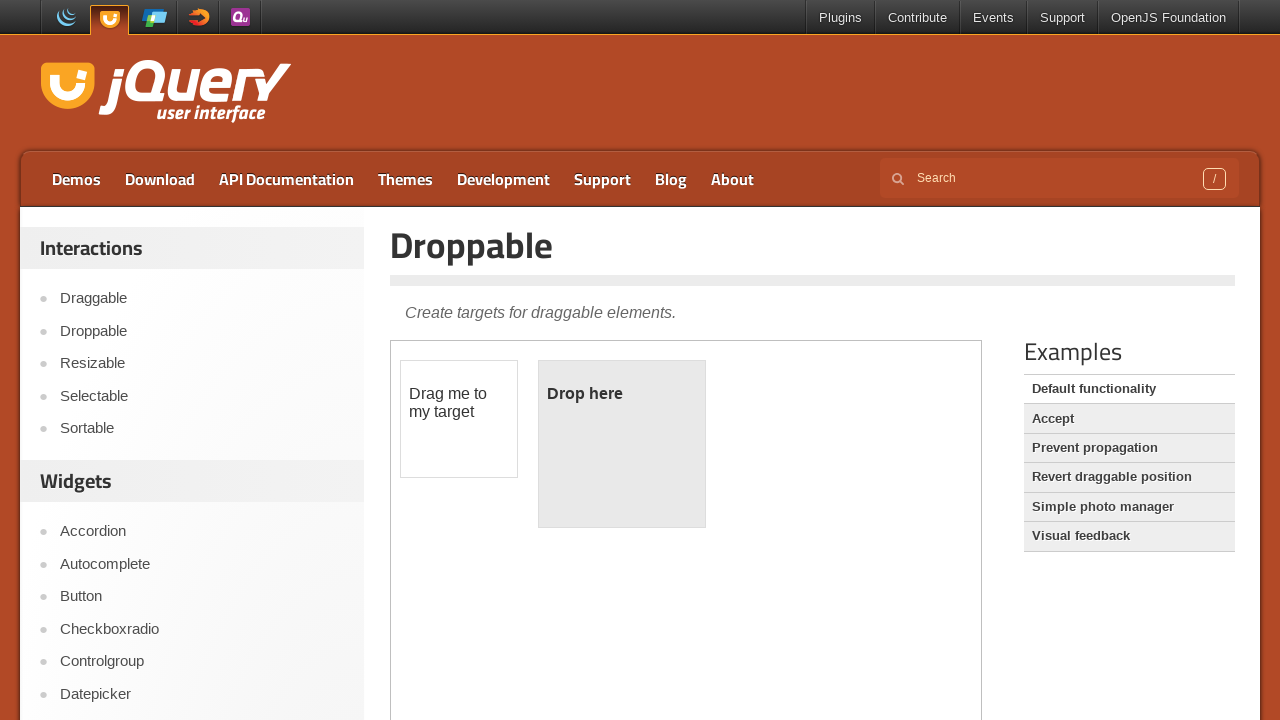

Dragged draggable element to droppable target within iframe at (622, 444)
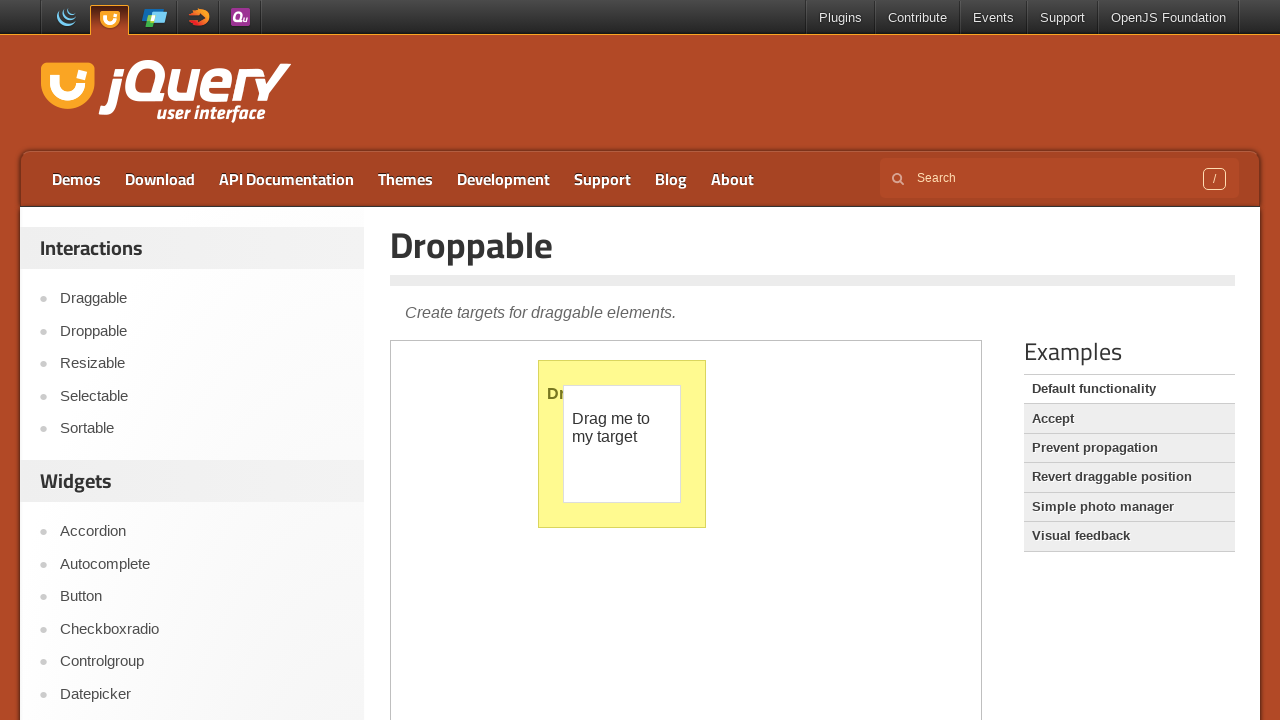

Waited after drag and drop operation (5000ms)
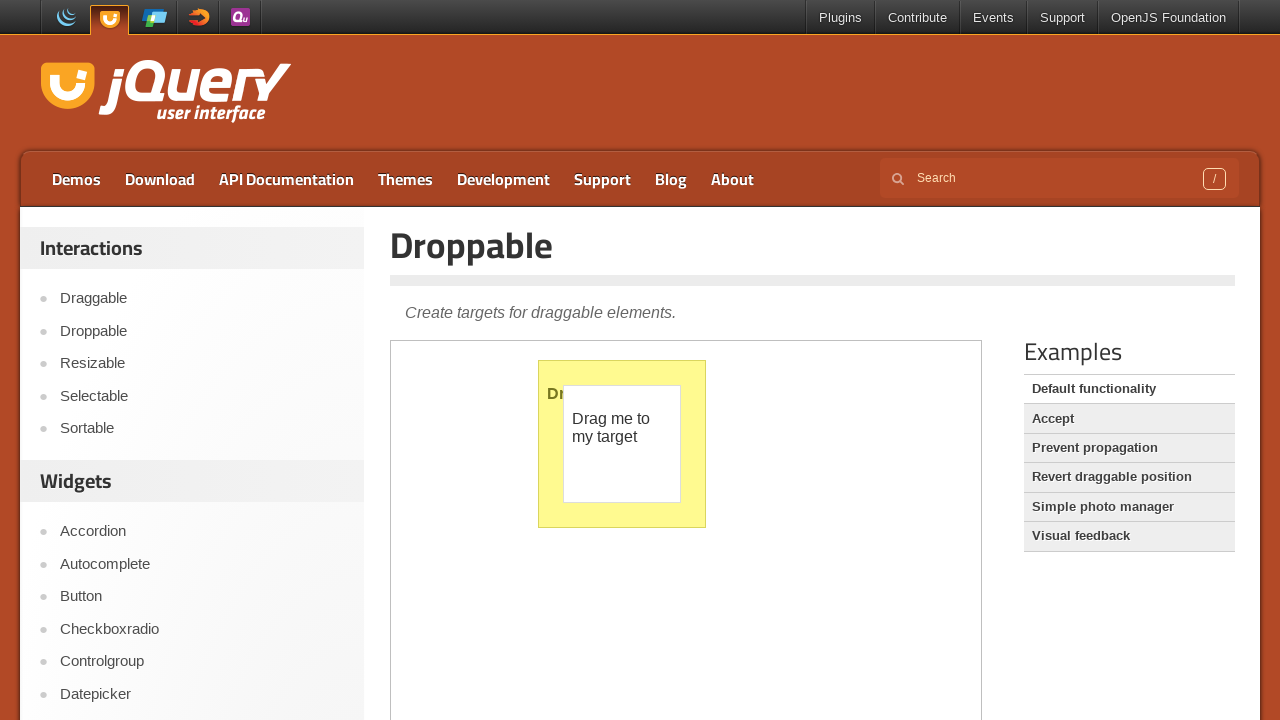

Clicked on Button link in main page at (202, 597) on text=Button
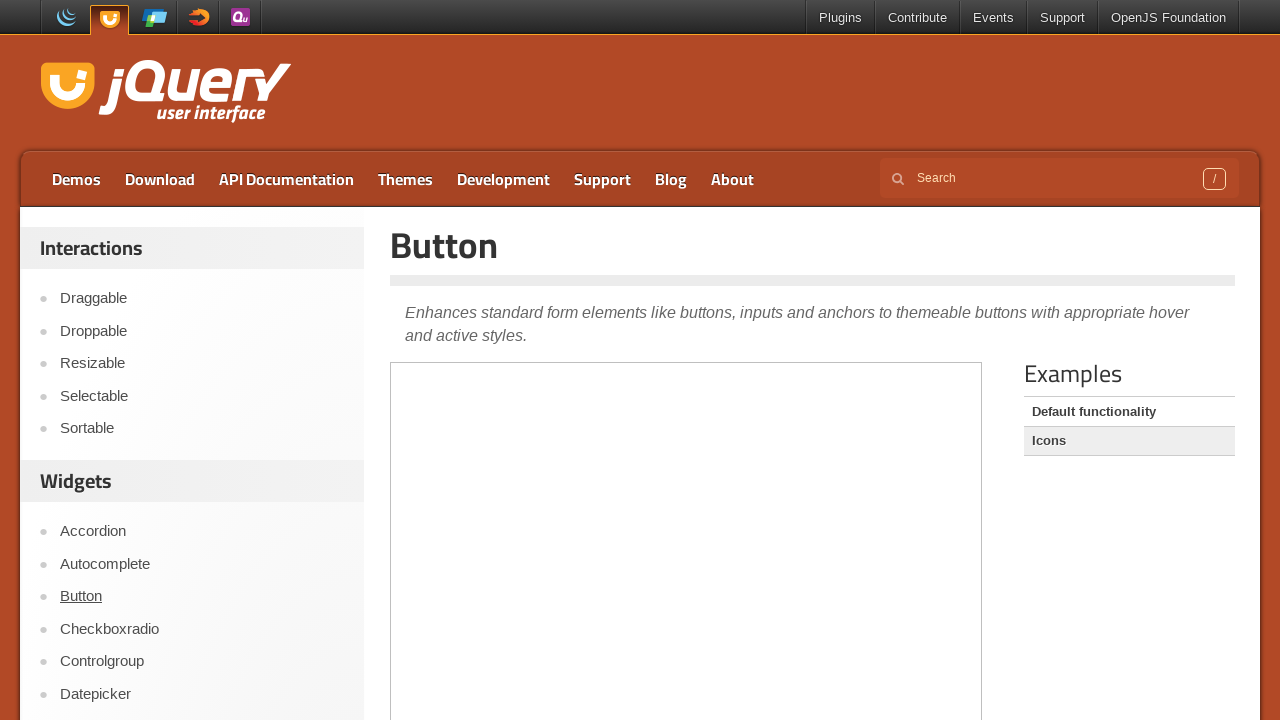

Final wait before test completion (5000ms)
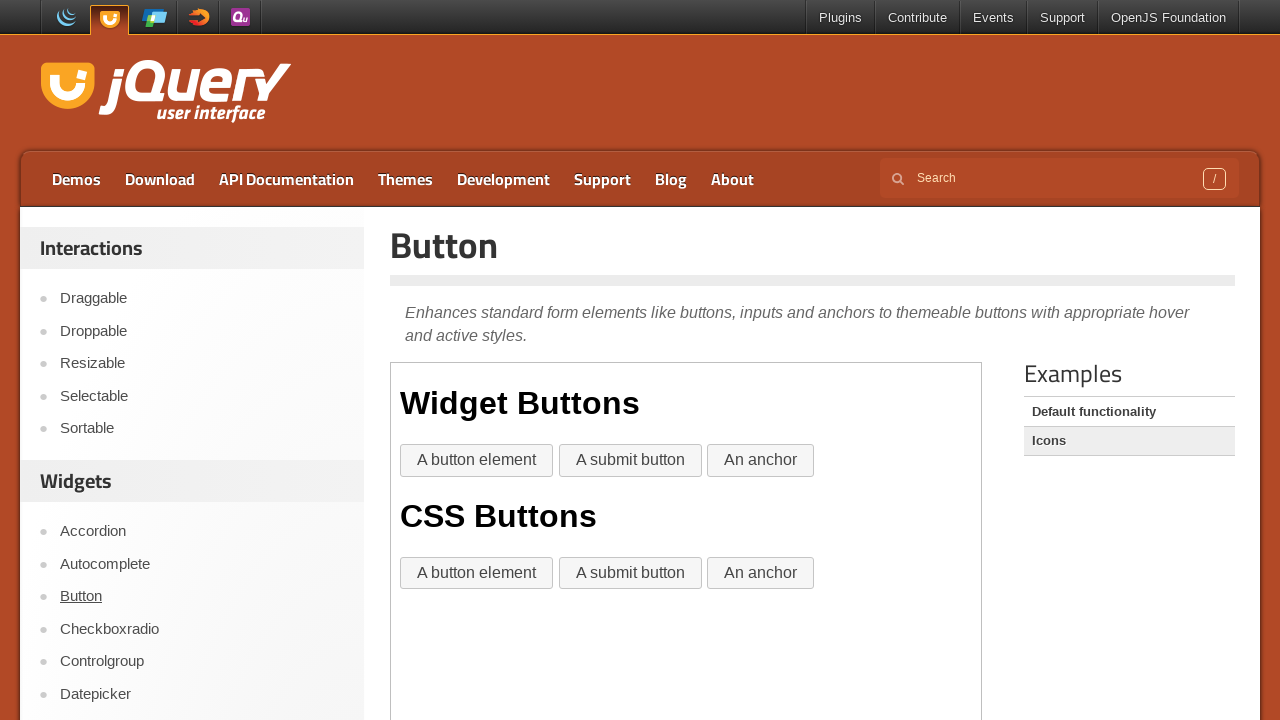

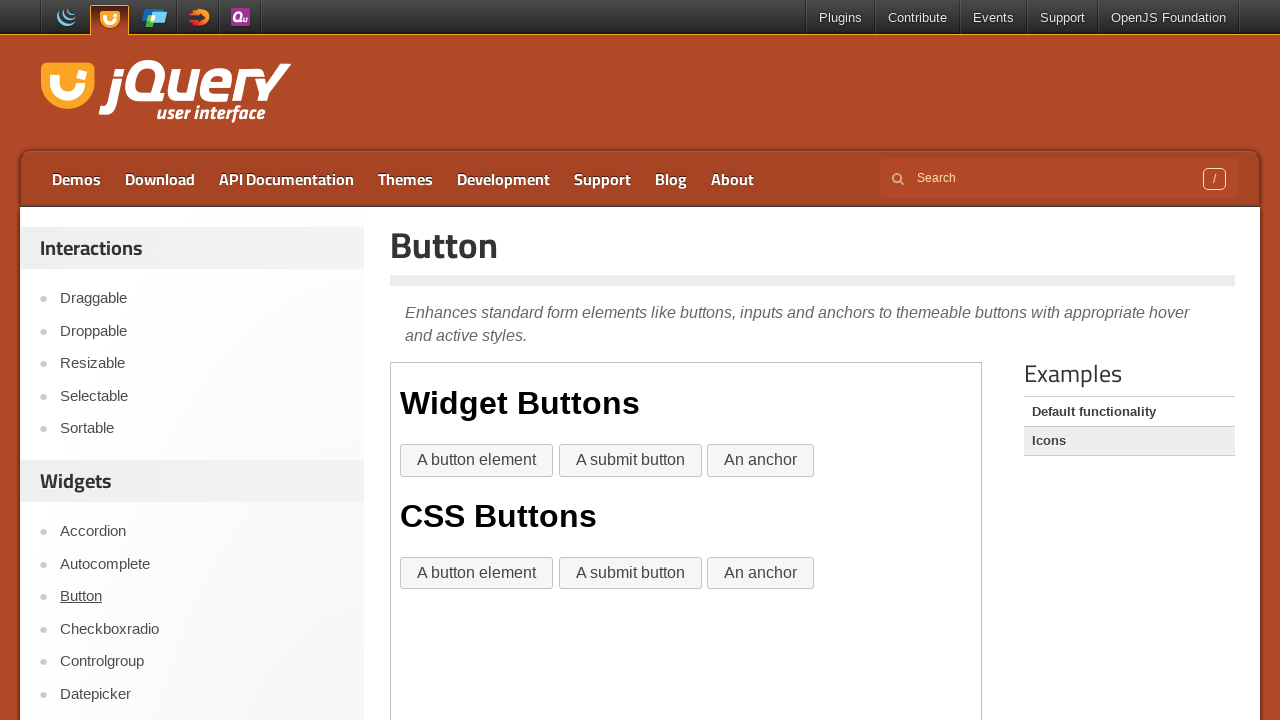